Tests accordion FAQ functionality on a scooter rental website by clicking on each accordion item and verifying the expected text content is displayed. This is a parameterized test with 8 different accordion items to test.

Starting URL: https://qa-scooter.praktikum-services.ru/

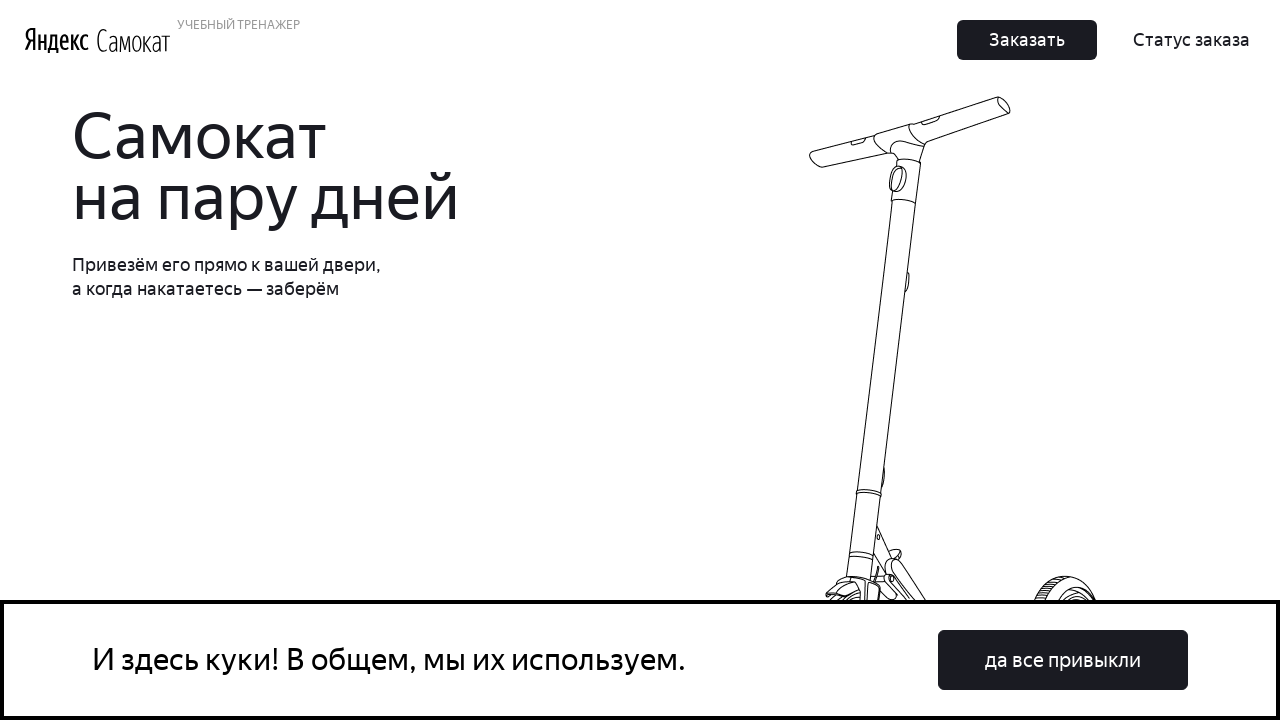

Scrolled to FAQ section to make accordion visible
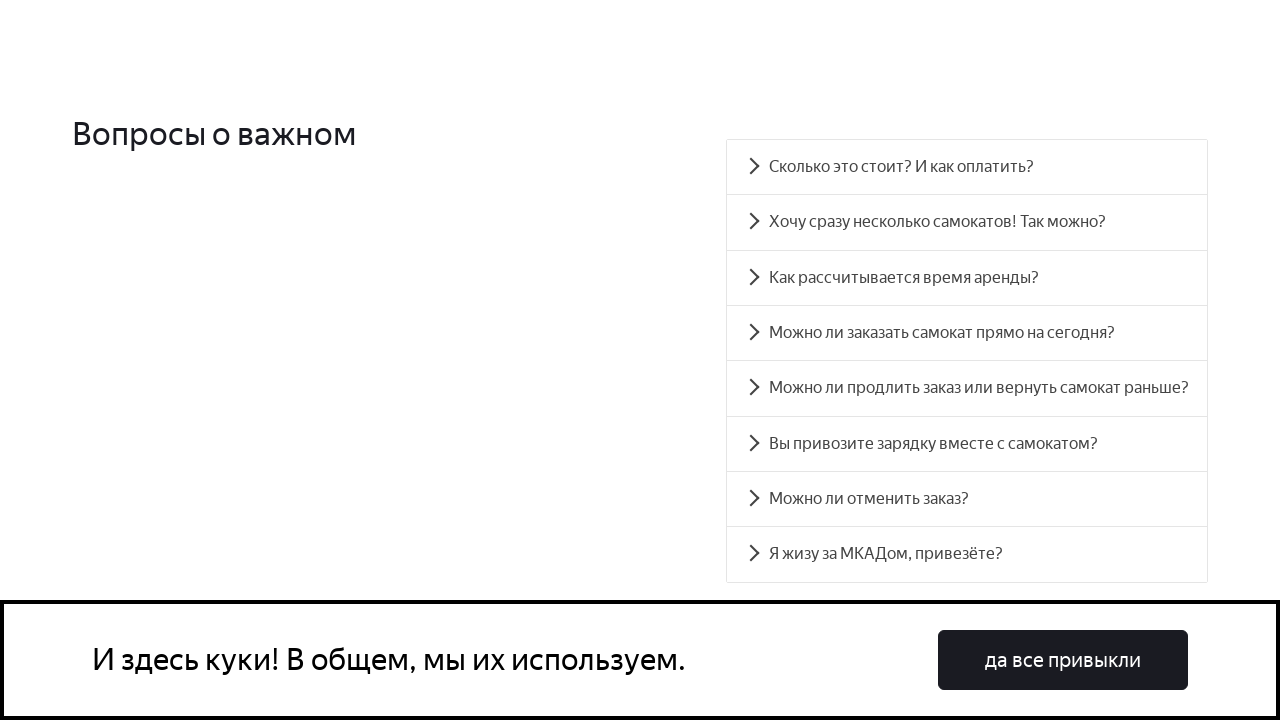

Clicked accordion button 0 at (967, 167) on div.accordion__button >> nth=0
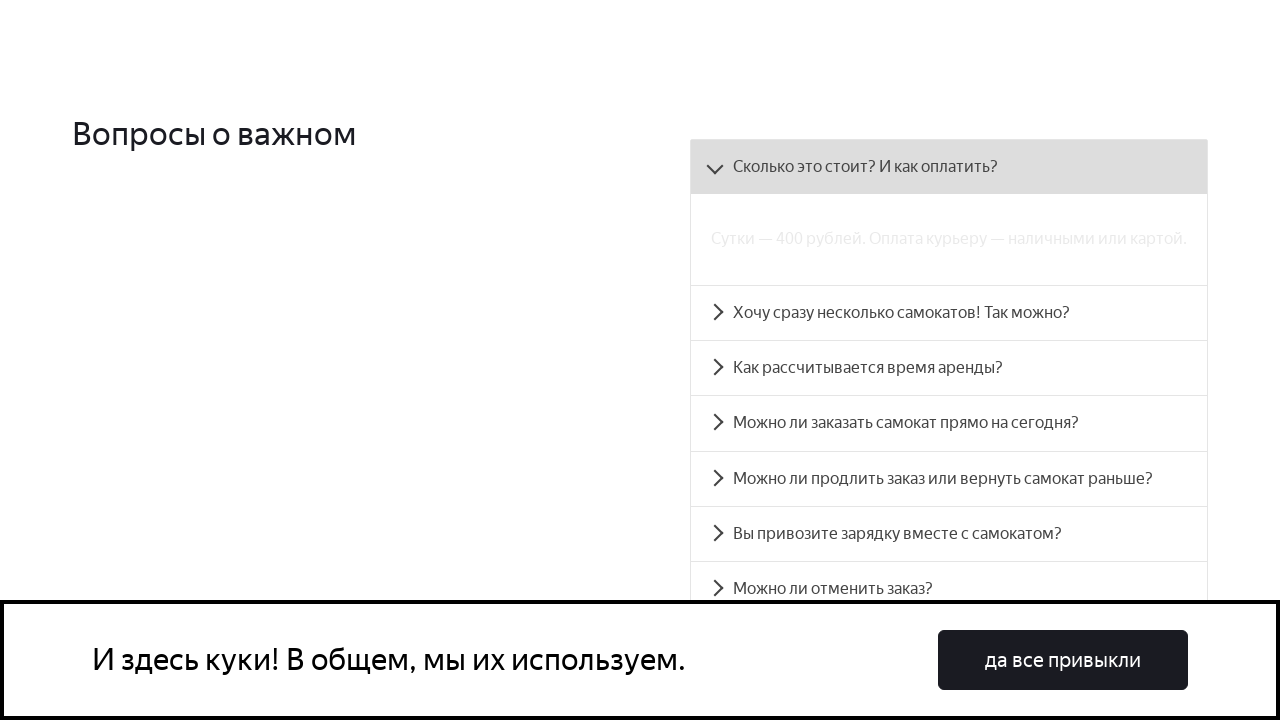

Accordion panel 0 became visible
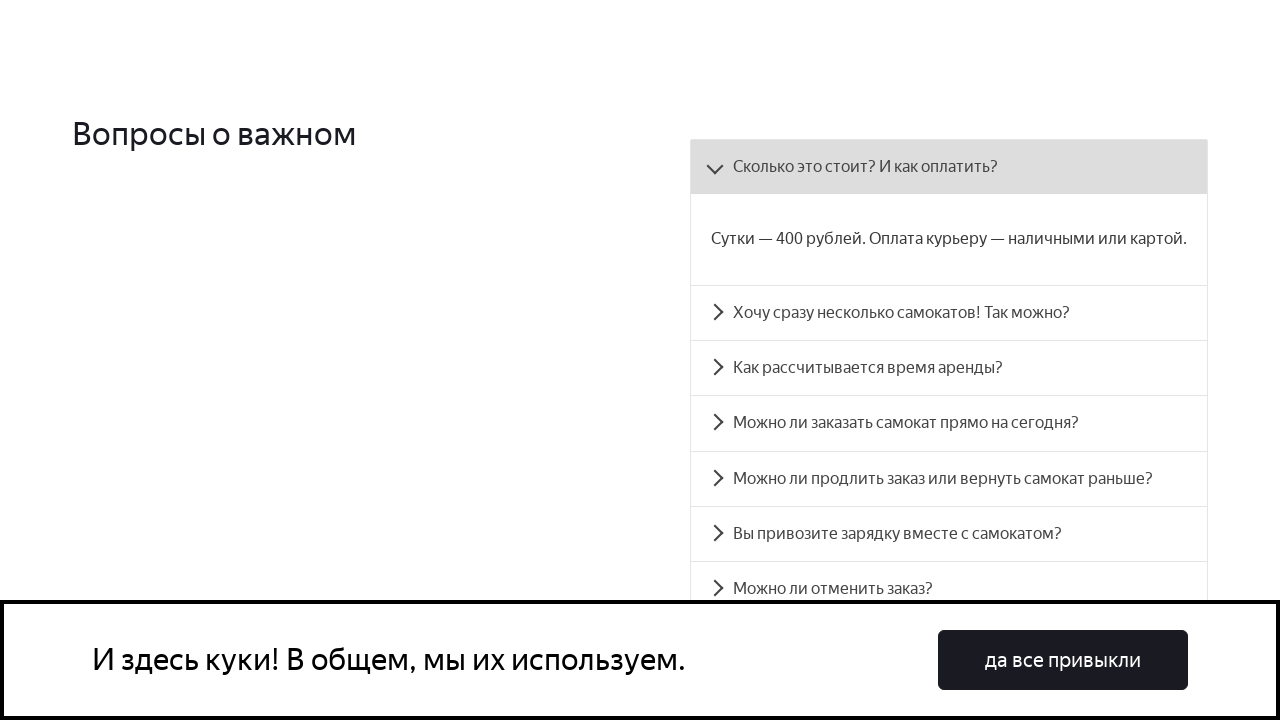

Retrieved text from accordion panel 0
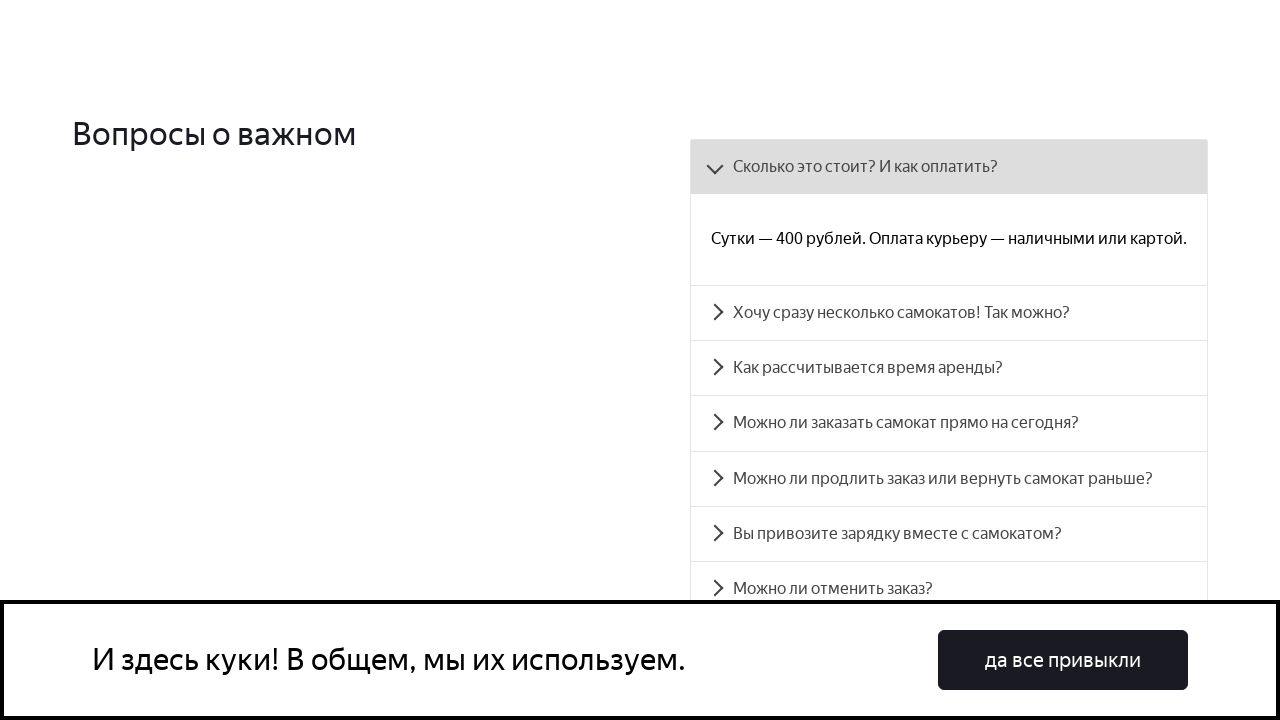

Verified accordion 0 text matches expected content
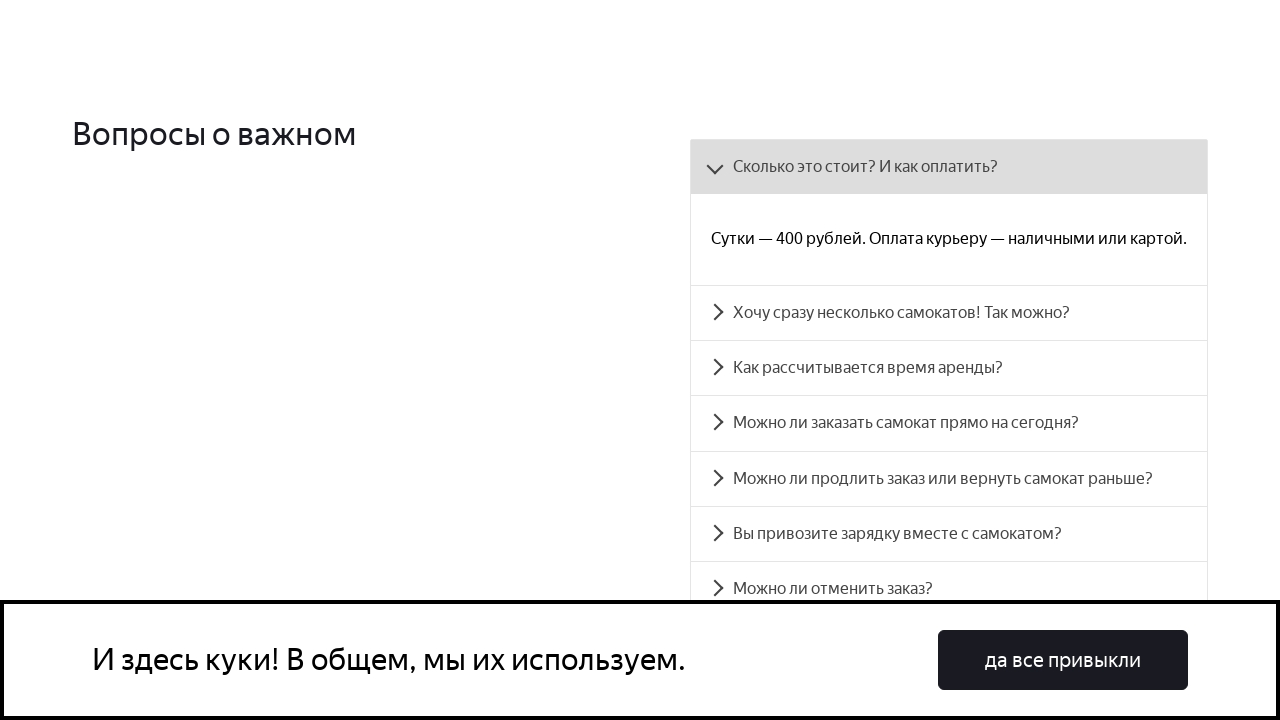

Clicked accordion button 1 at (949, 313) on div.accordion__button >> nth=1
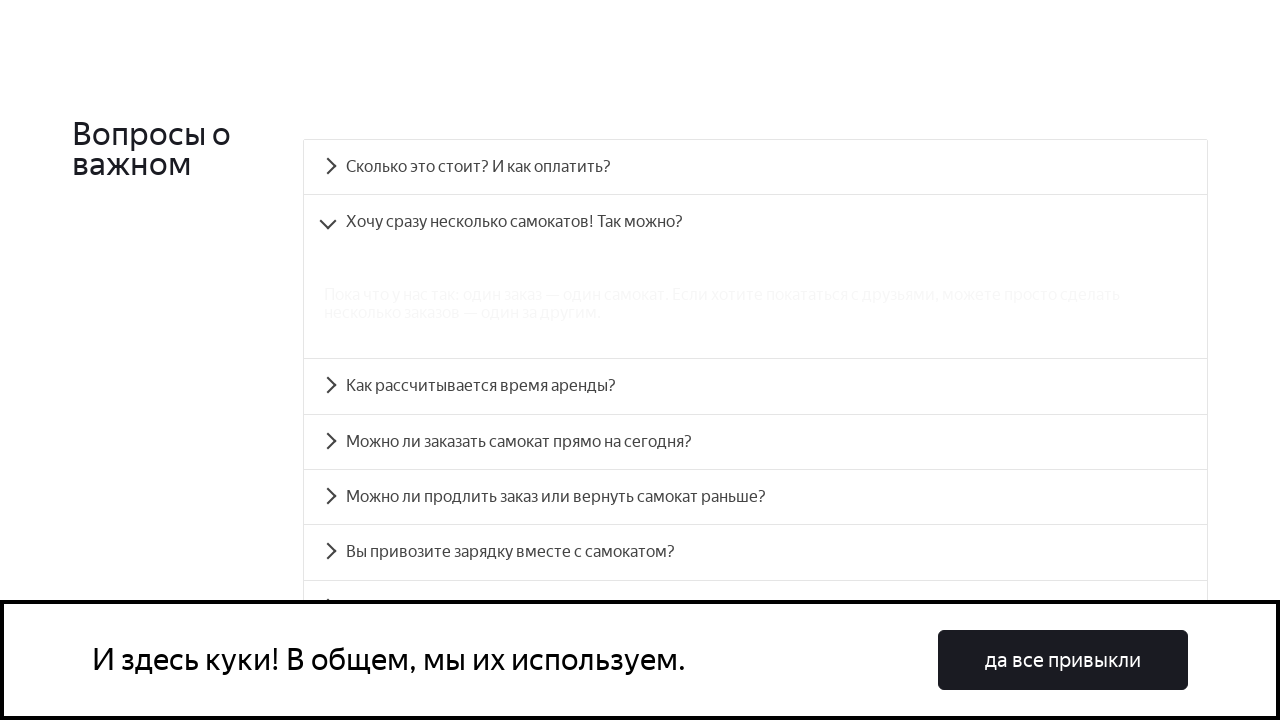

Accordion panel 1 became visible
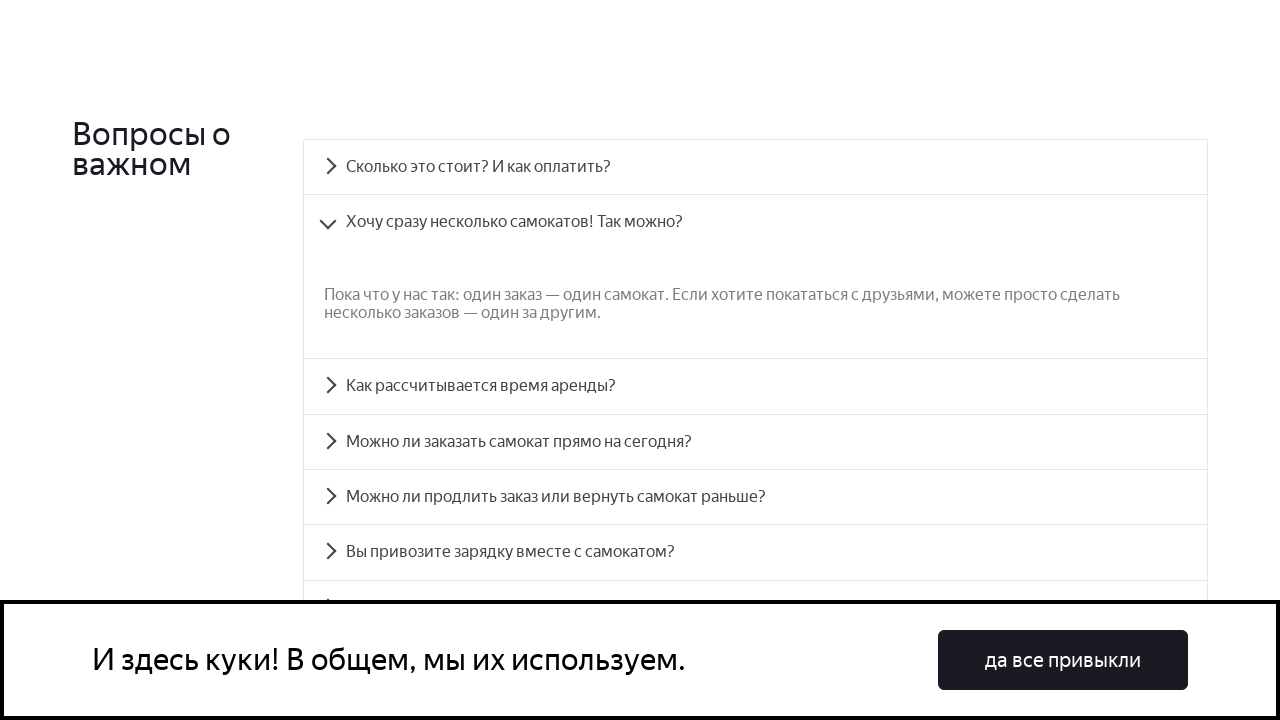

Retrieved text from accordion panel 1
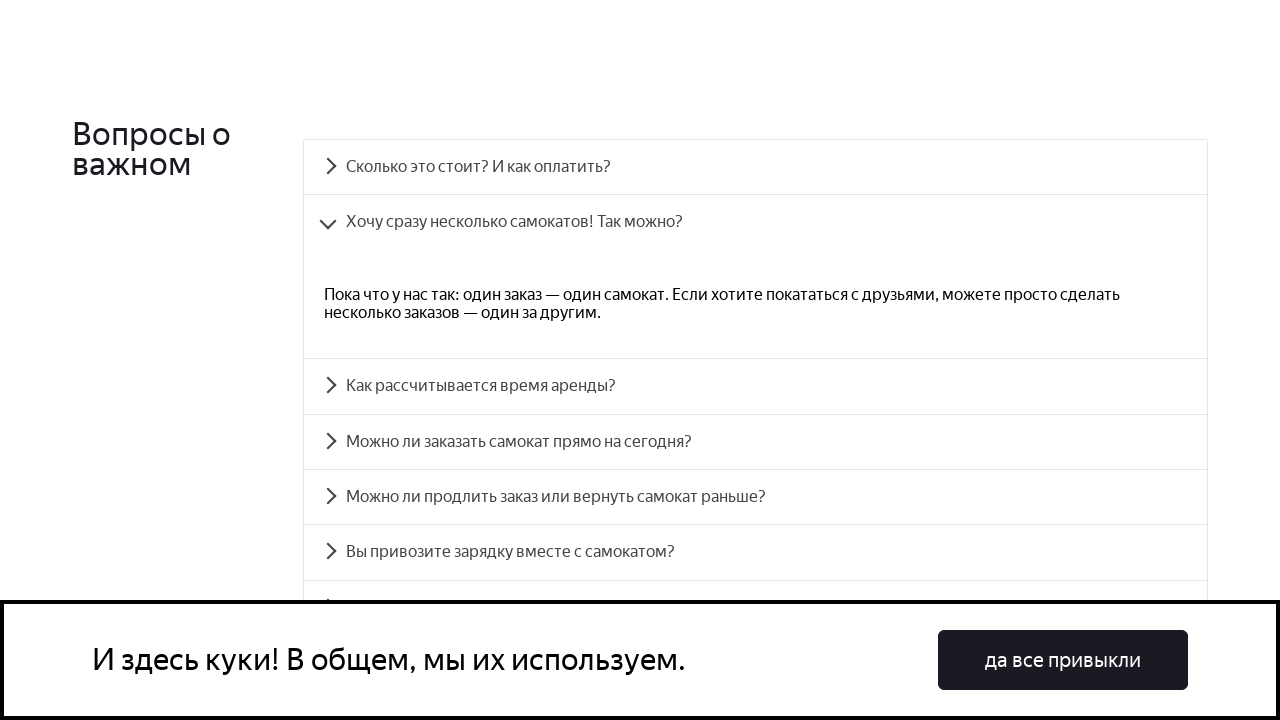

Verified accordion 1 text matches expected content
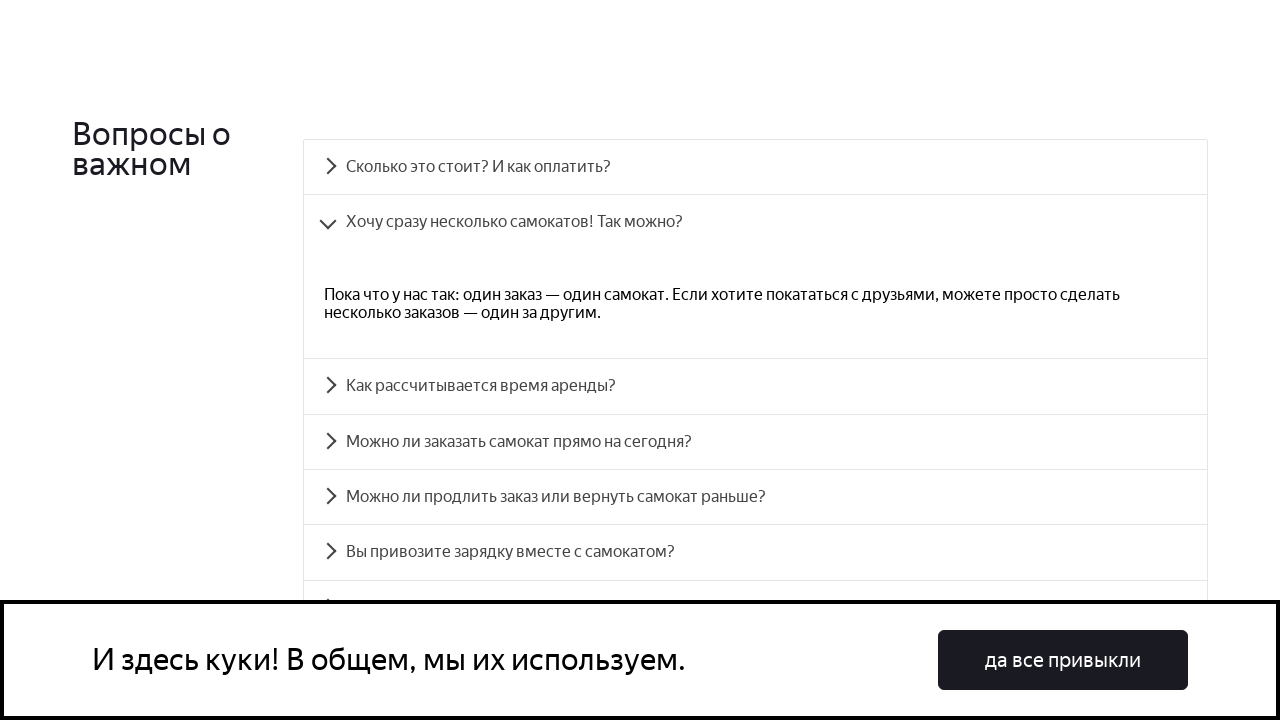

Clicked accordion button 2 at (755, 386) on div.accordion__button >> nth=2
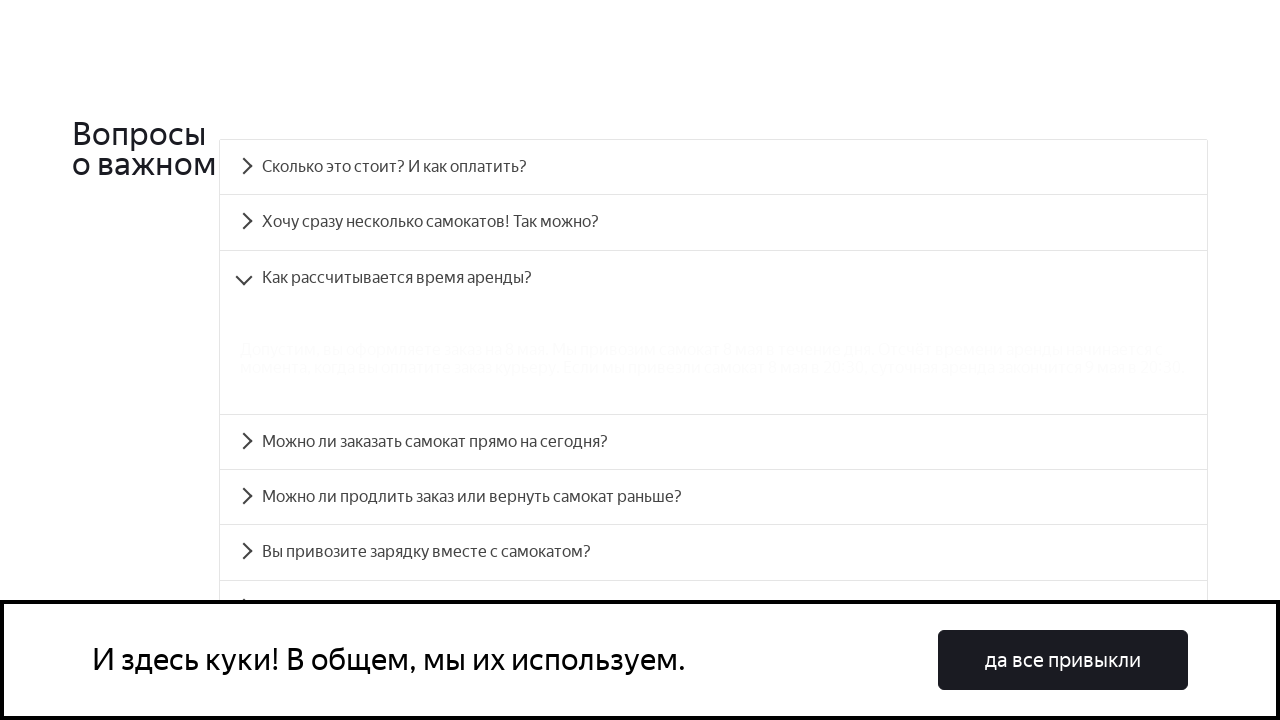

Accordion panel 2 became visible
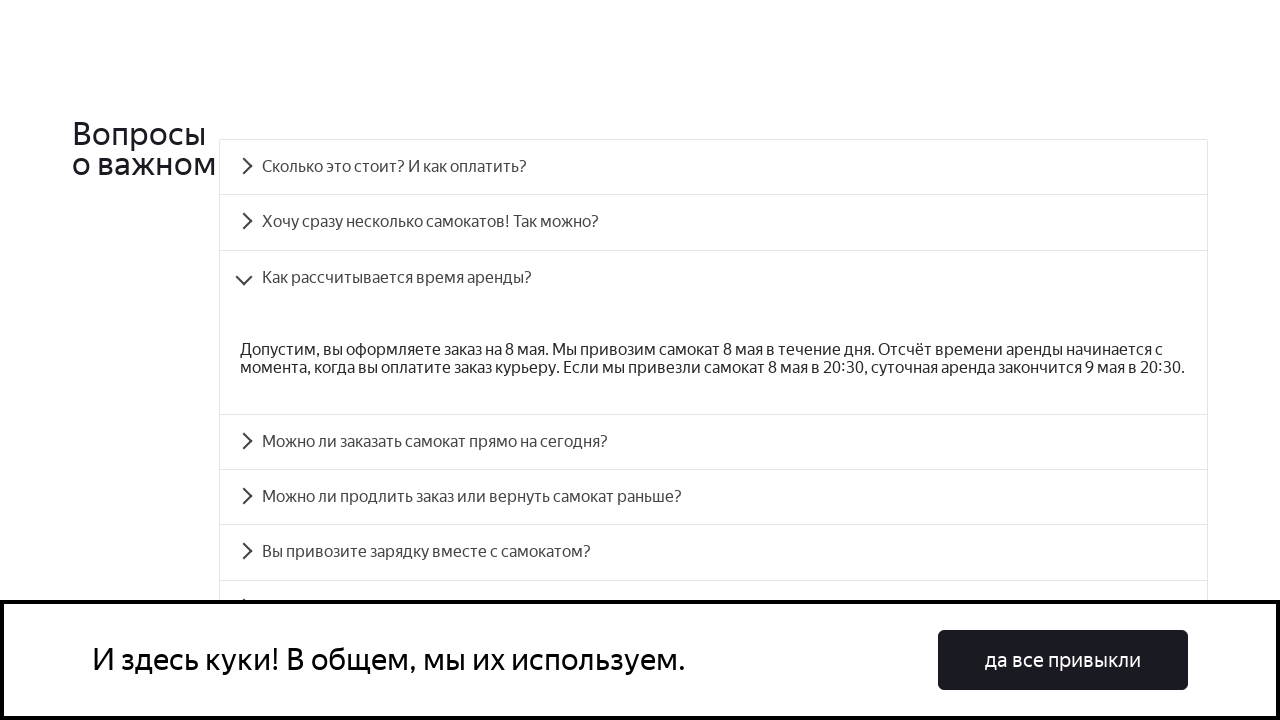

Retrieved text from accordion panel 2
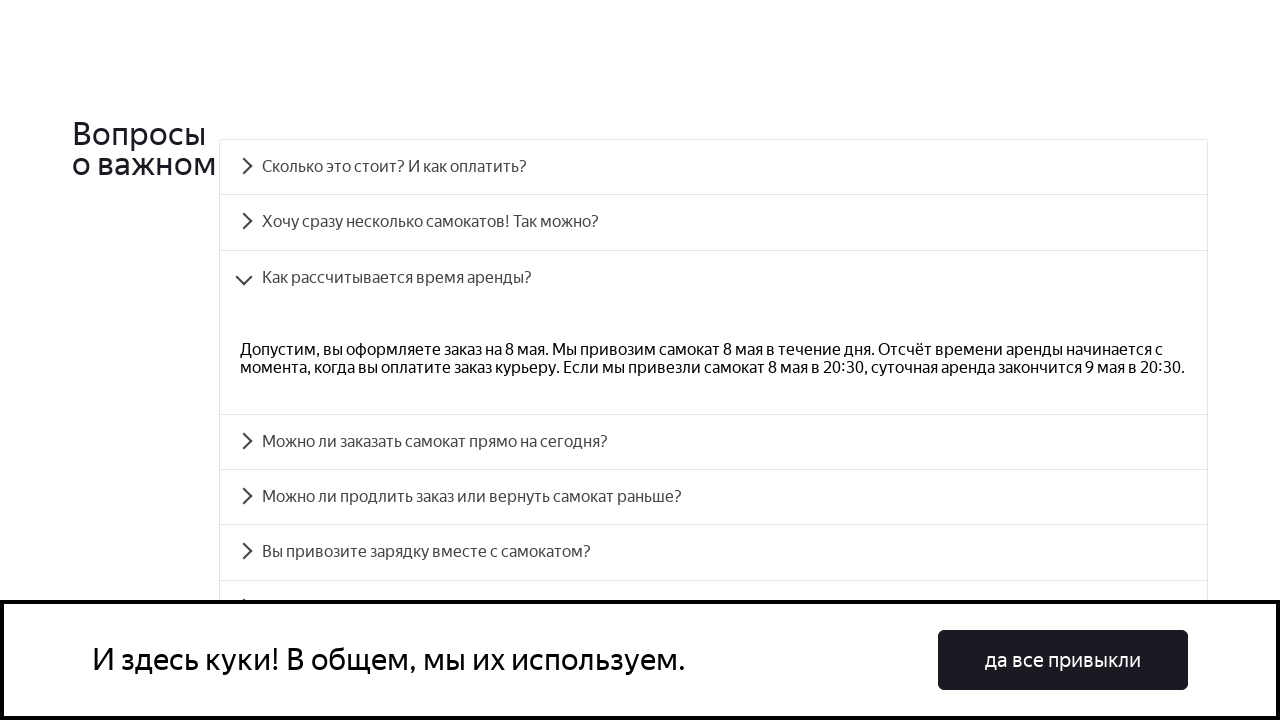

Verified accordion 2 text matches expected content
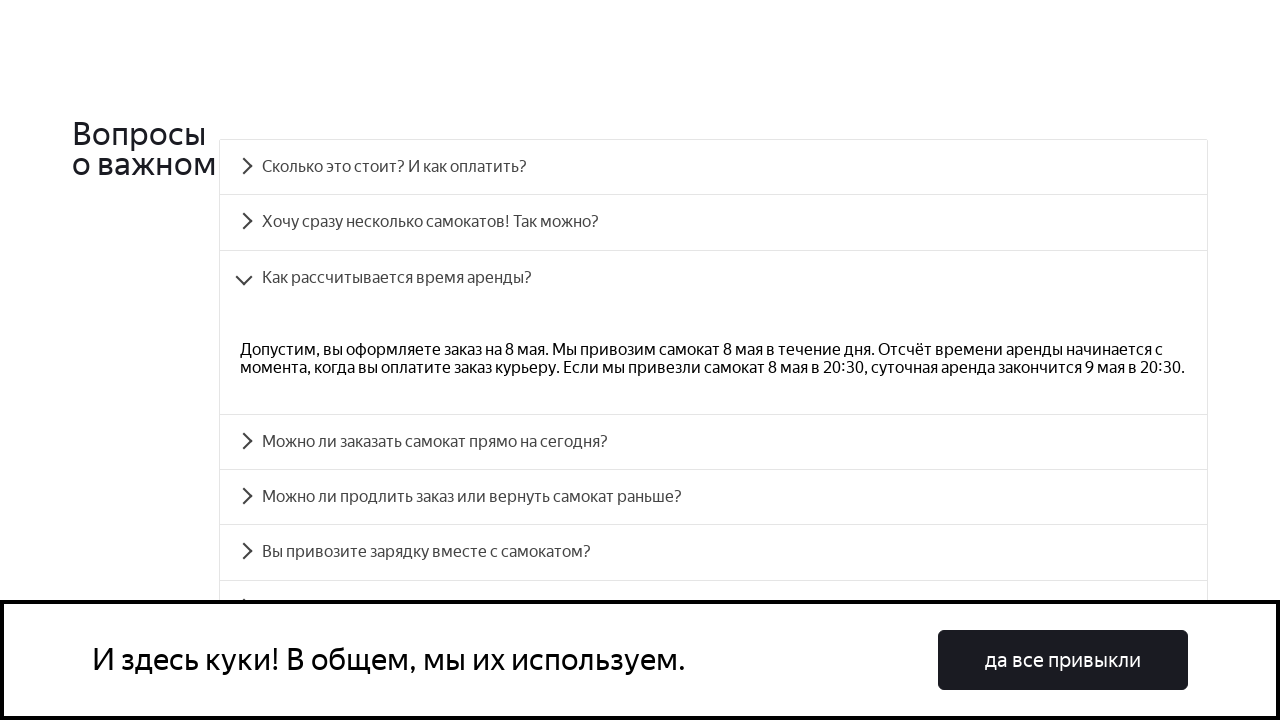

Clicked accordion button 3 at (714, 442) on div.accordion__button >> nth=3
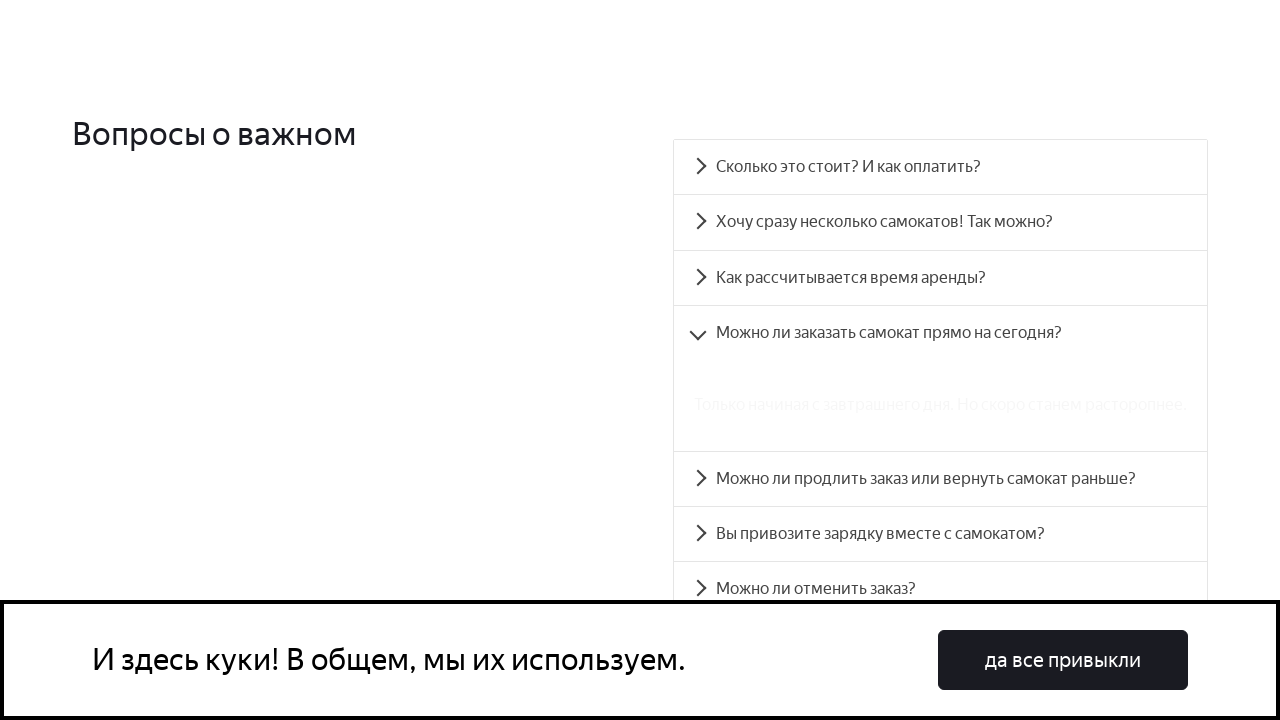

Accordion panel 3 became visible
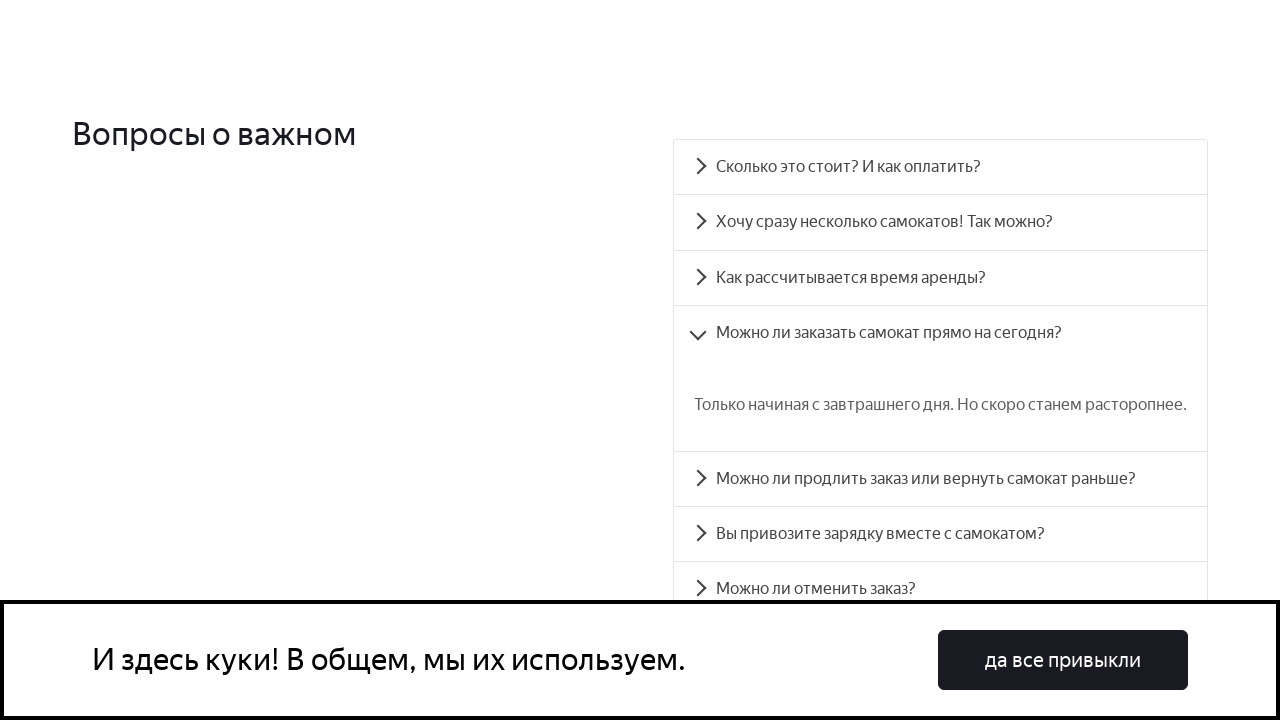

Retrieved text from accordion panel 3
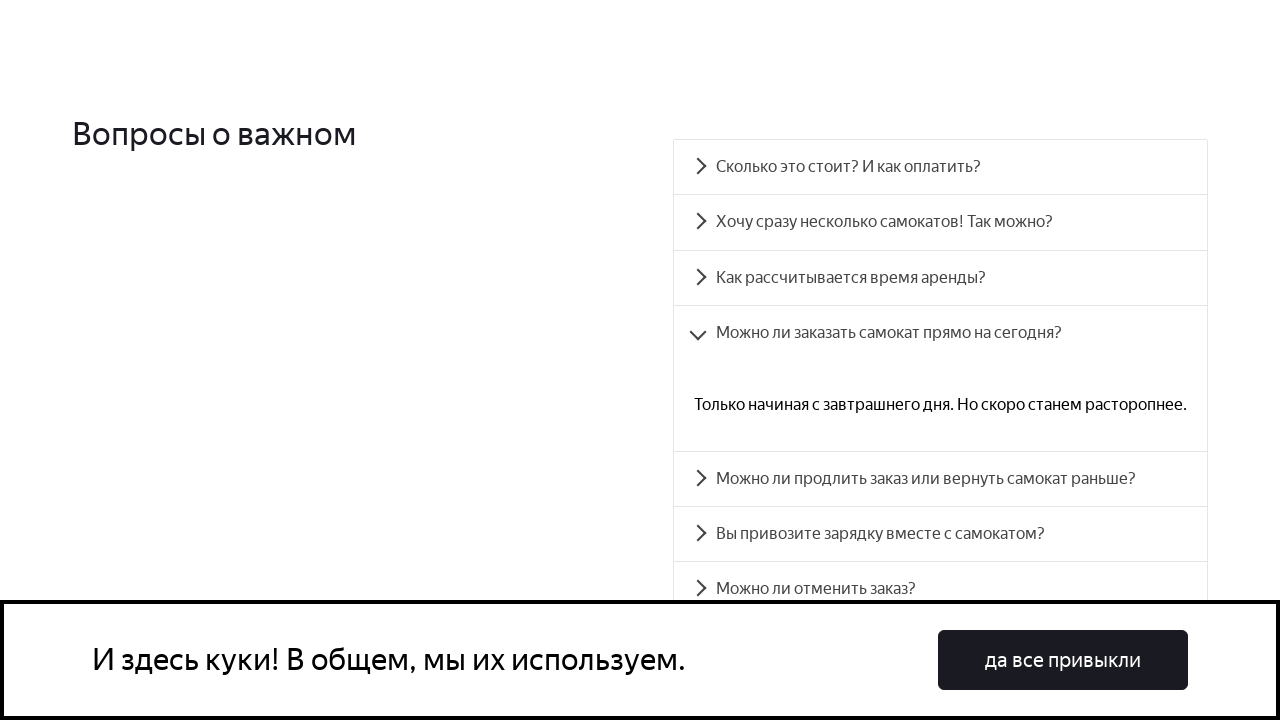

Verified accordion 3 text matches expected content
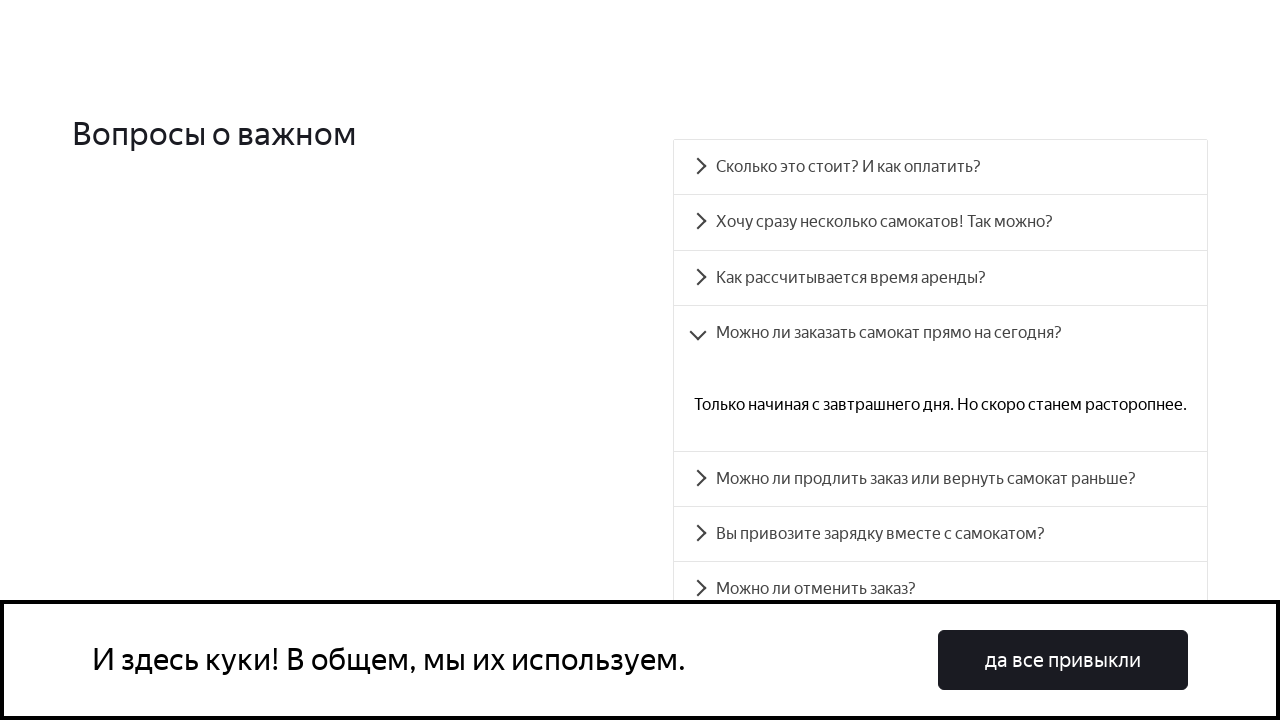

Clicked accordion button 4 at (940, 479) on div.accordion__button >> nth=4
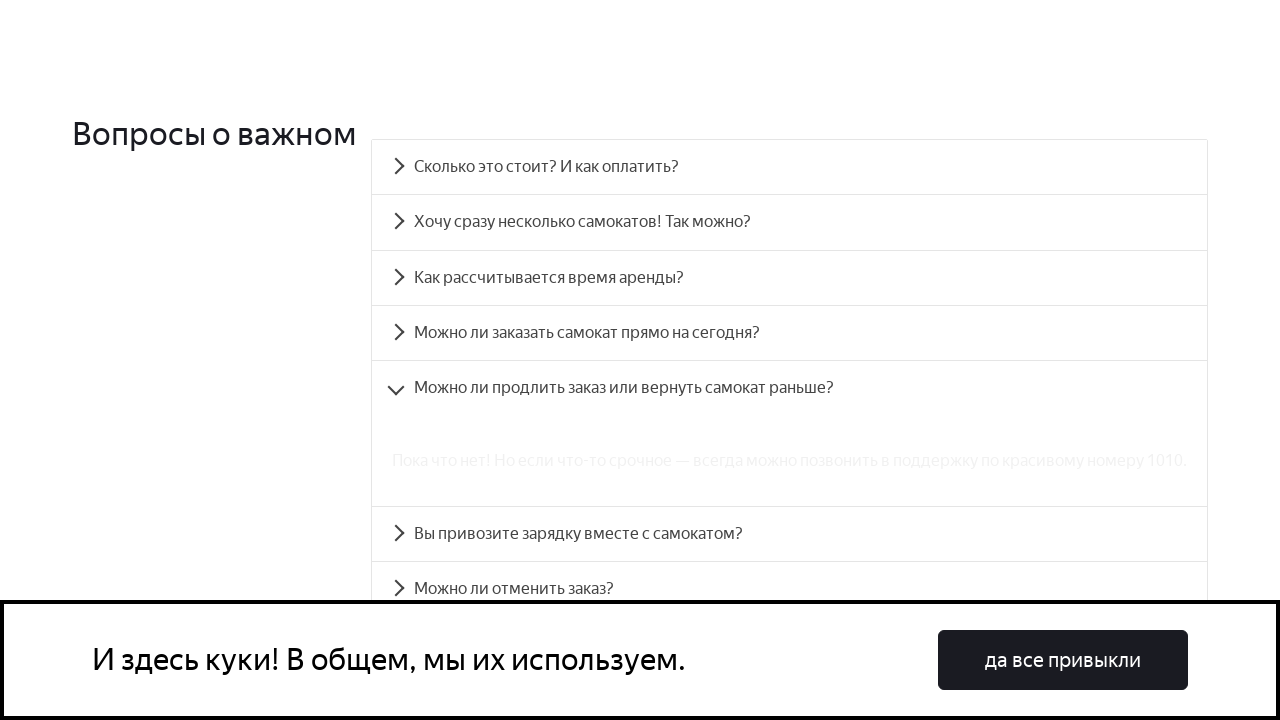

Accordion panel 4 became visible
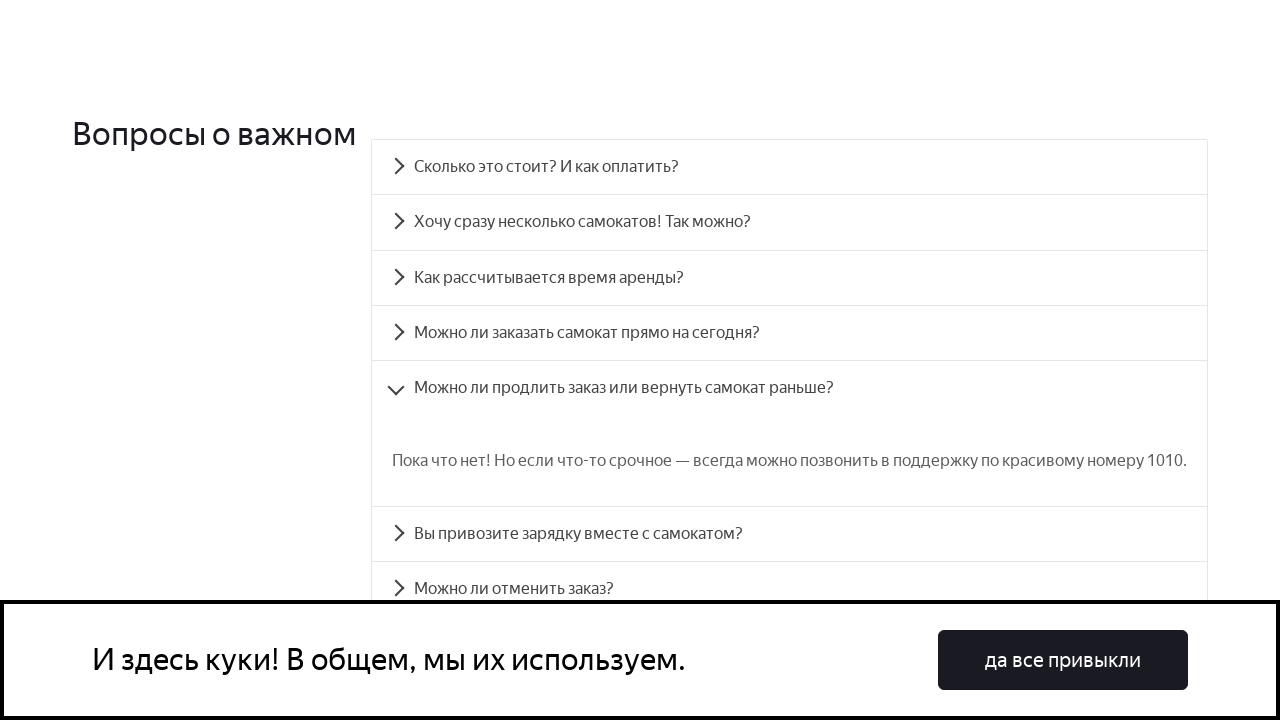

Retrieved text from accordion panel 4
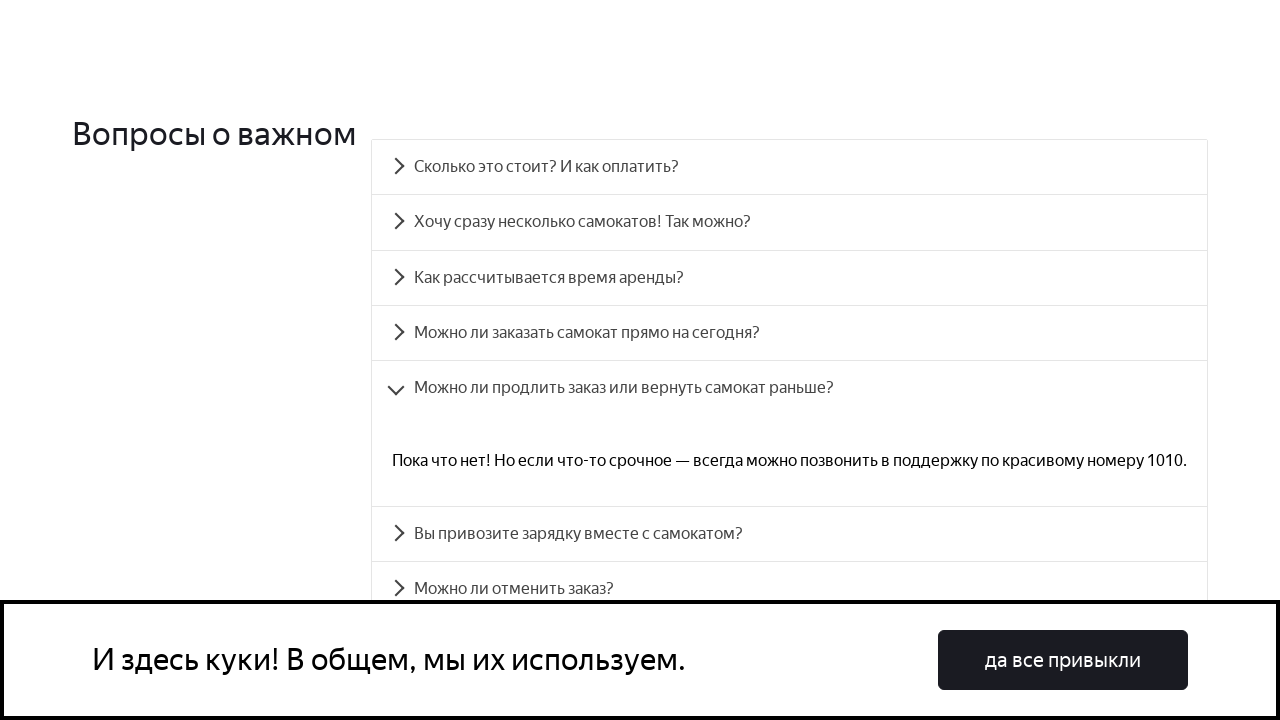

Verified accordion 4 text matches expected content
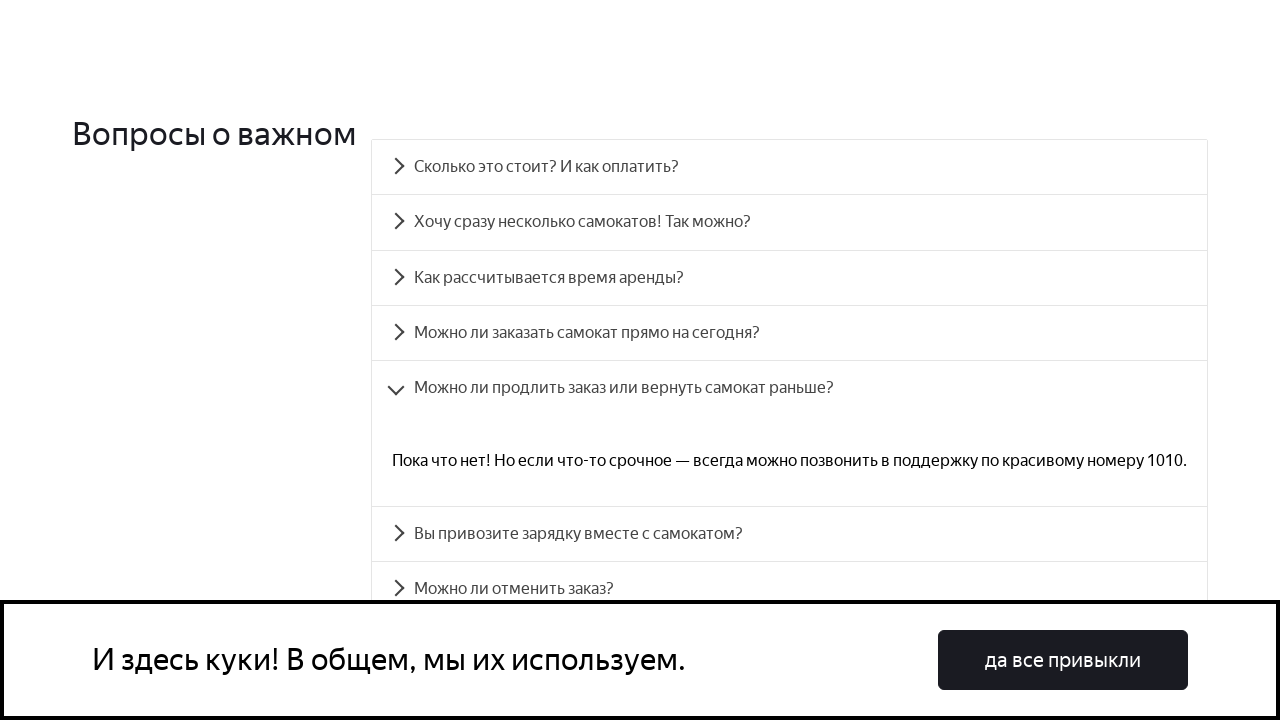

Clicked accordion button 5 at (790, 534) on div.accordion__button >> nth=5
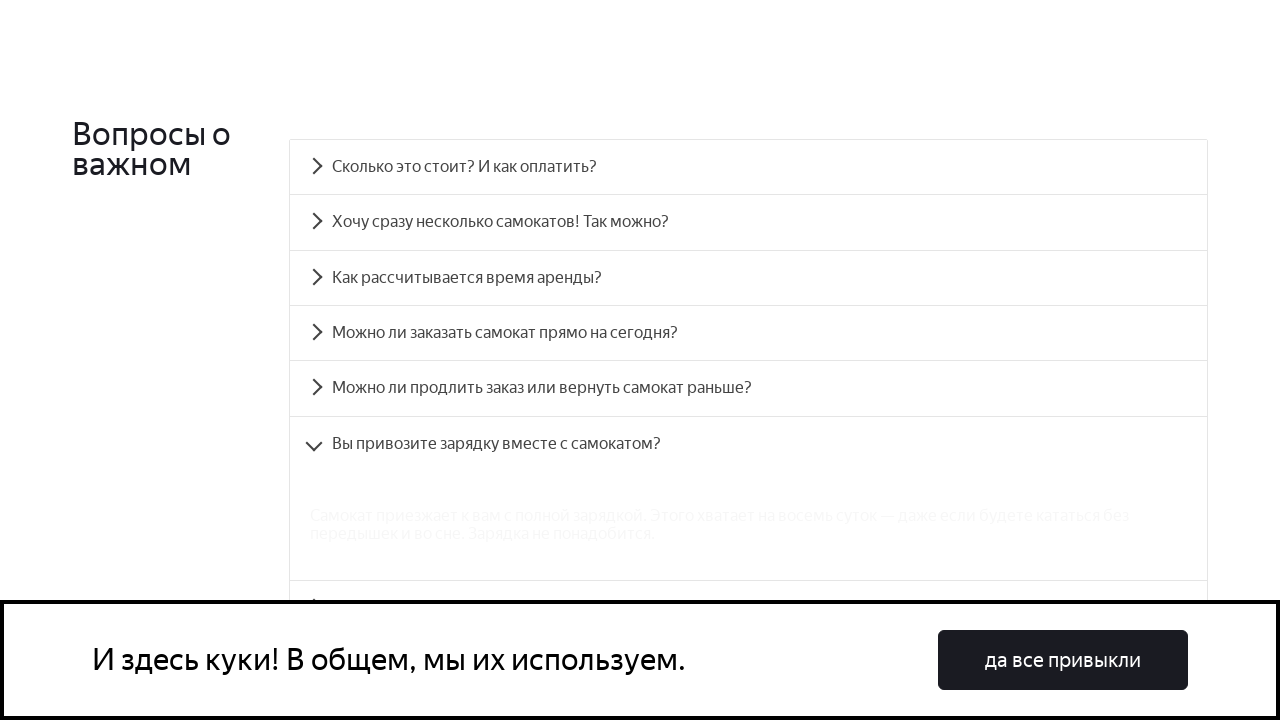

Accordion panel 5 became visible
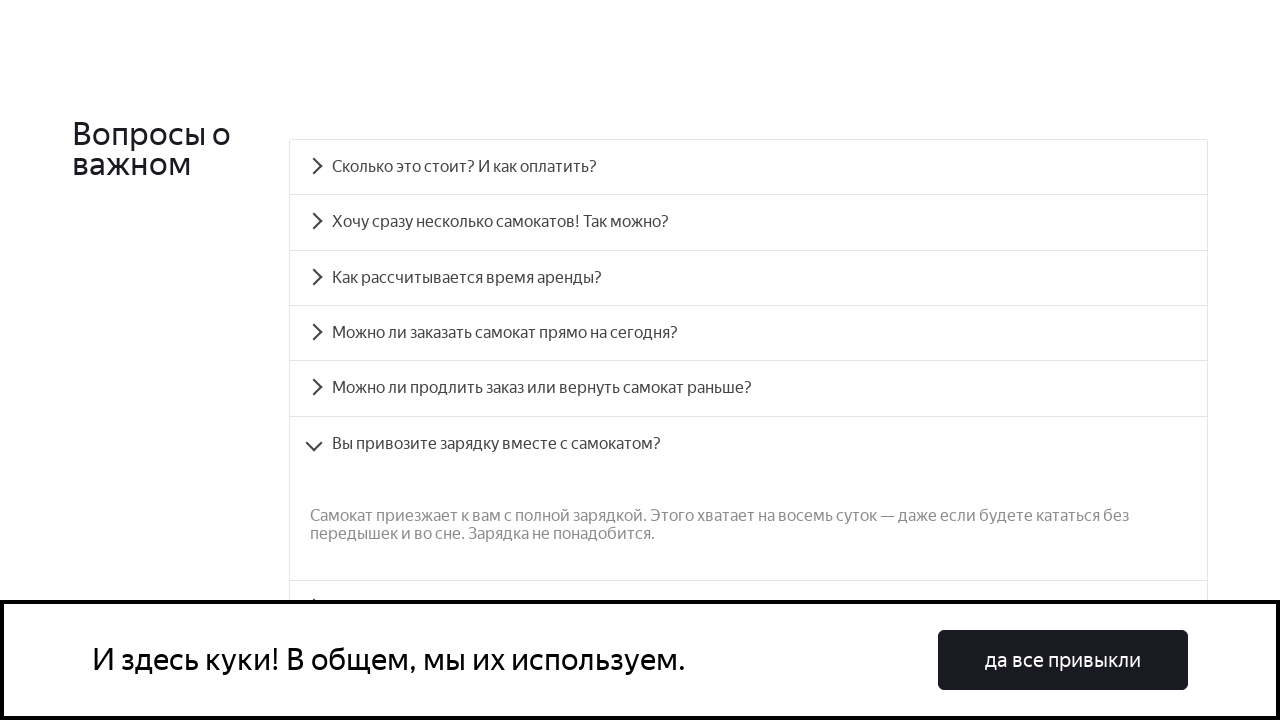

Retrieved text from accordion panel 5
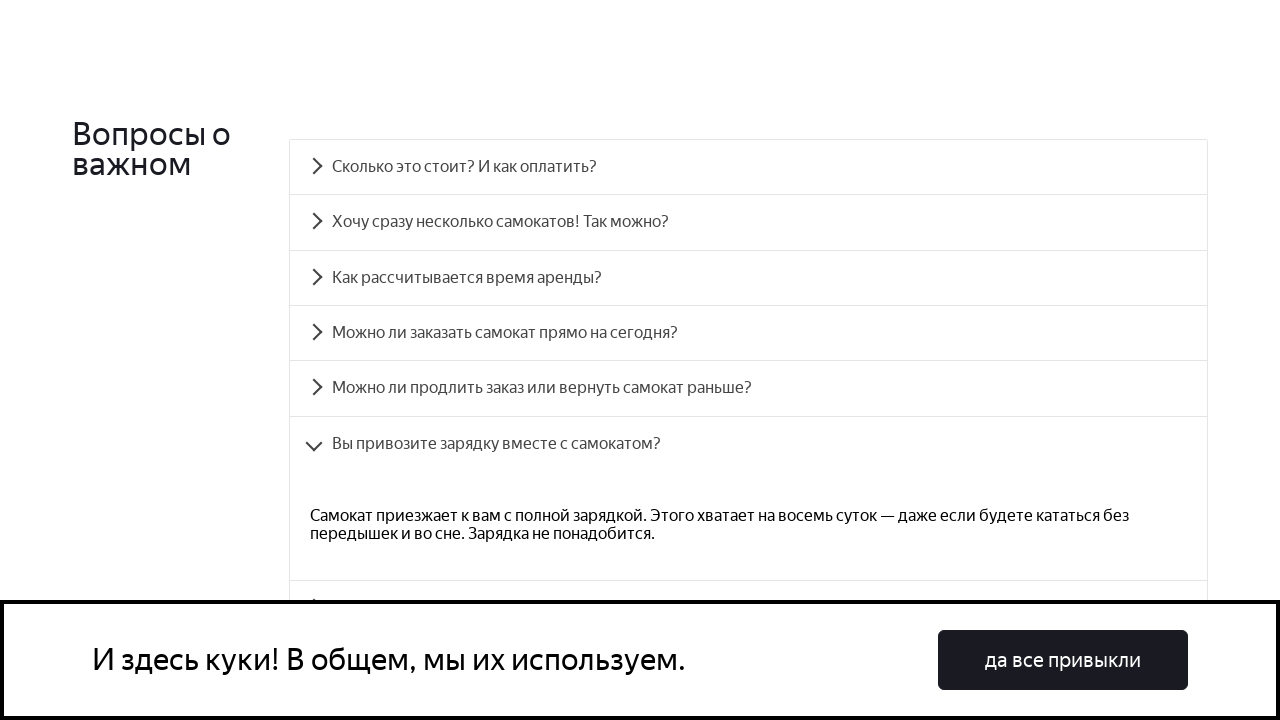

Verified accordion 5 text matches expected content
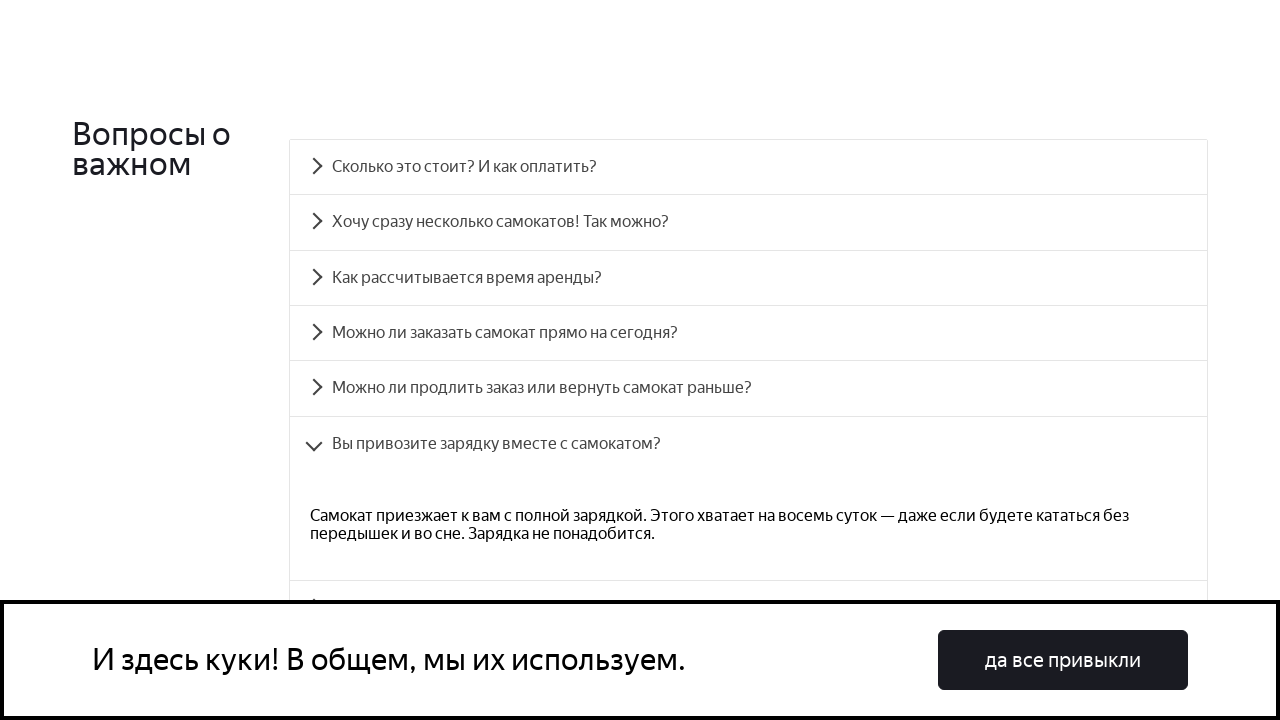

Clicked accordion button 6 at (748, 436) on div.accordion__button >> nth=6
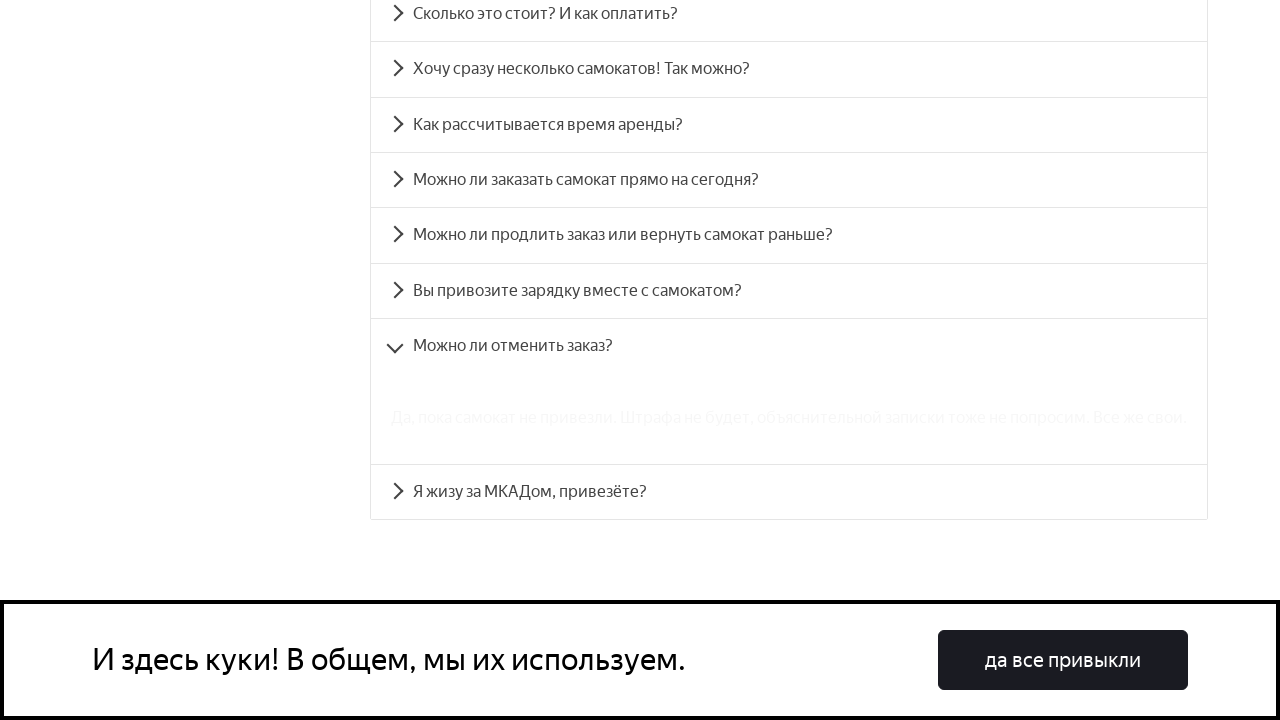

Accordion panel 6 became visible
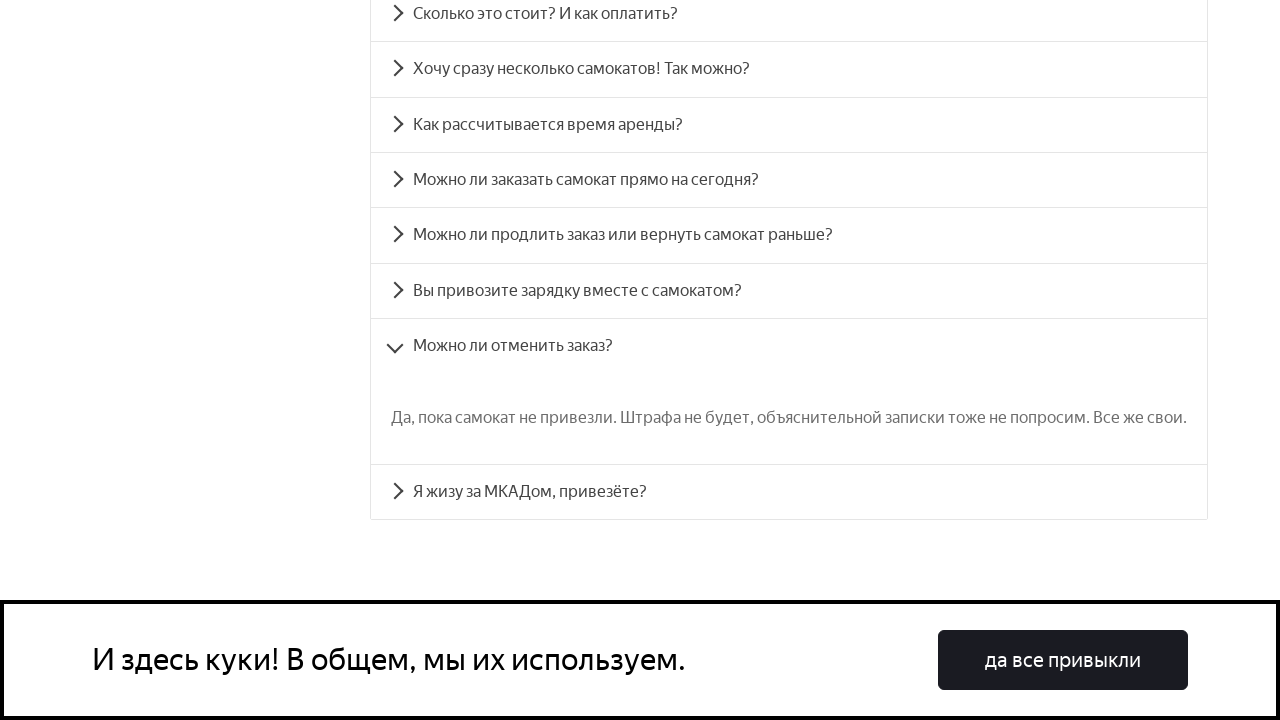

Retrieved text from accordion panel 6
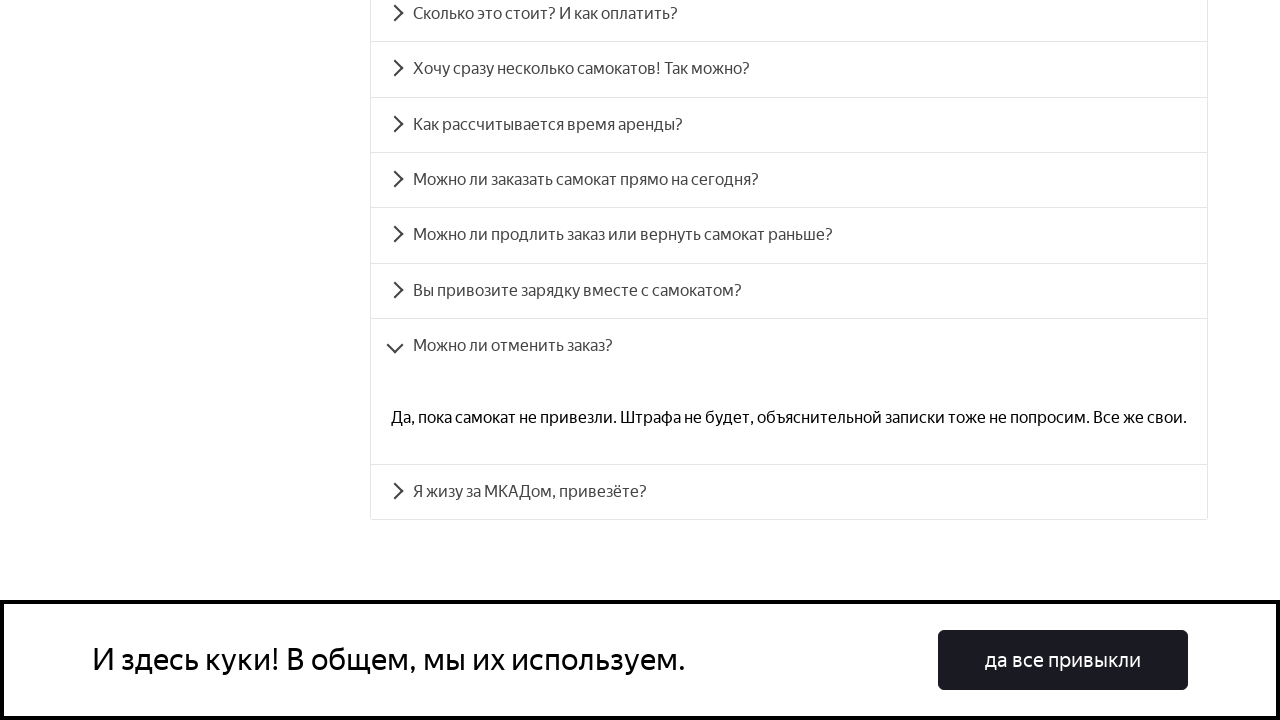

Verified accordion 6 text matches expected content
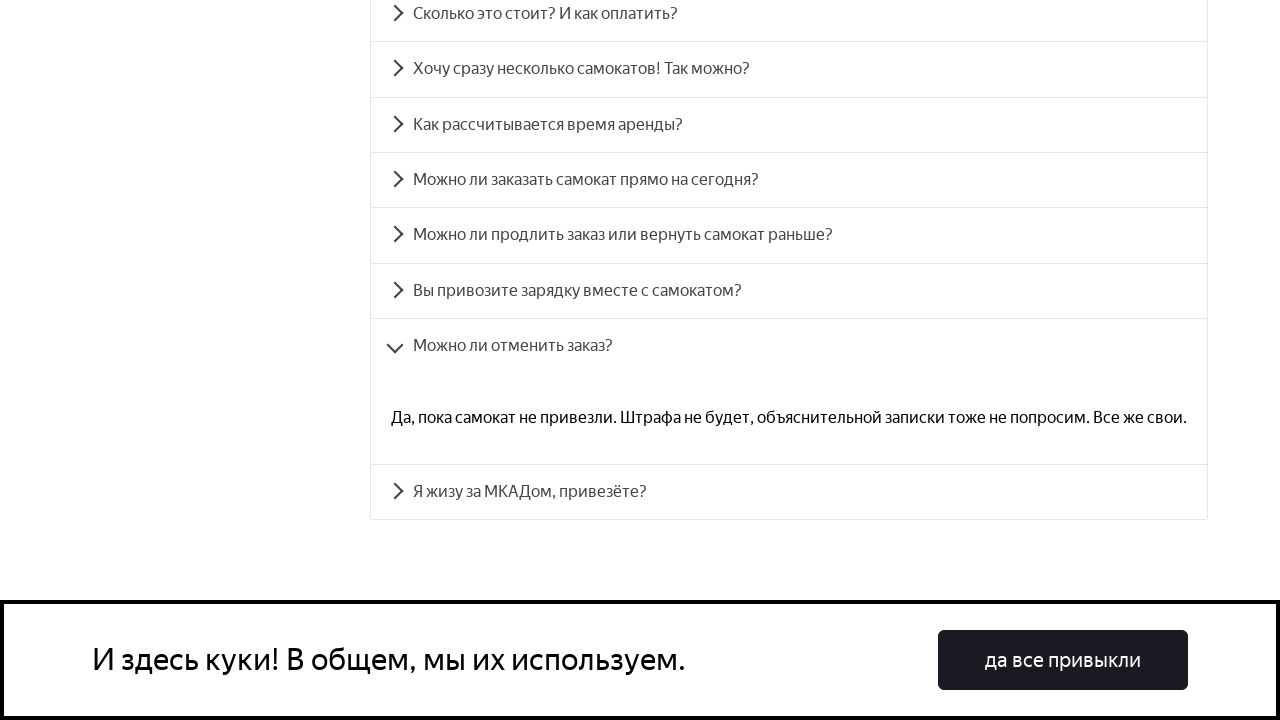

Clicked accordion button 7 at (789, 492) on div.accordion__button >> nth=7
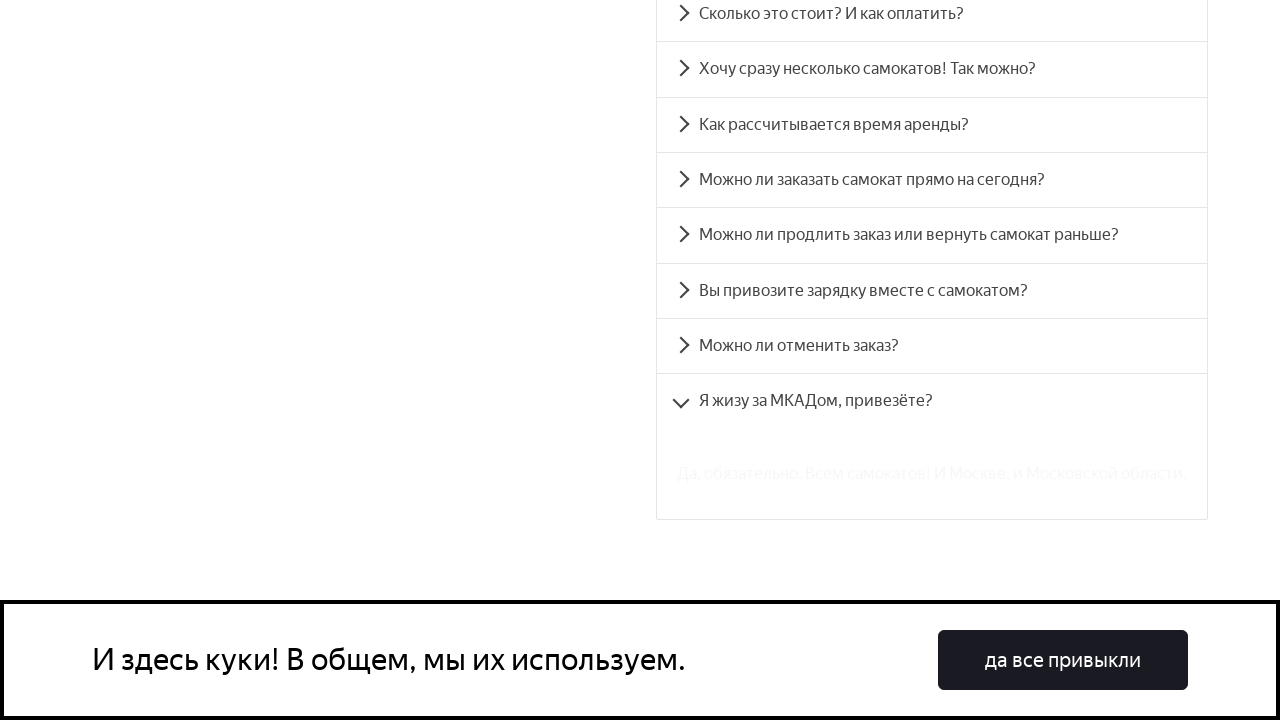

Accordion panel 7 became visible
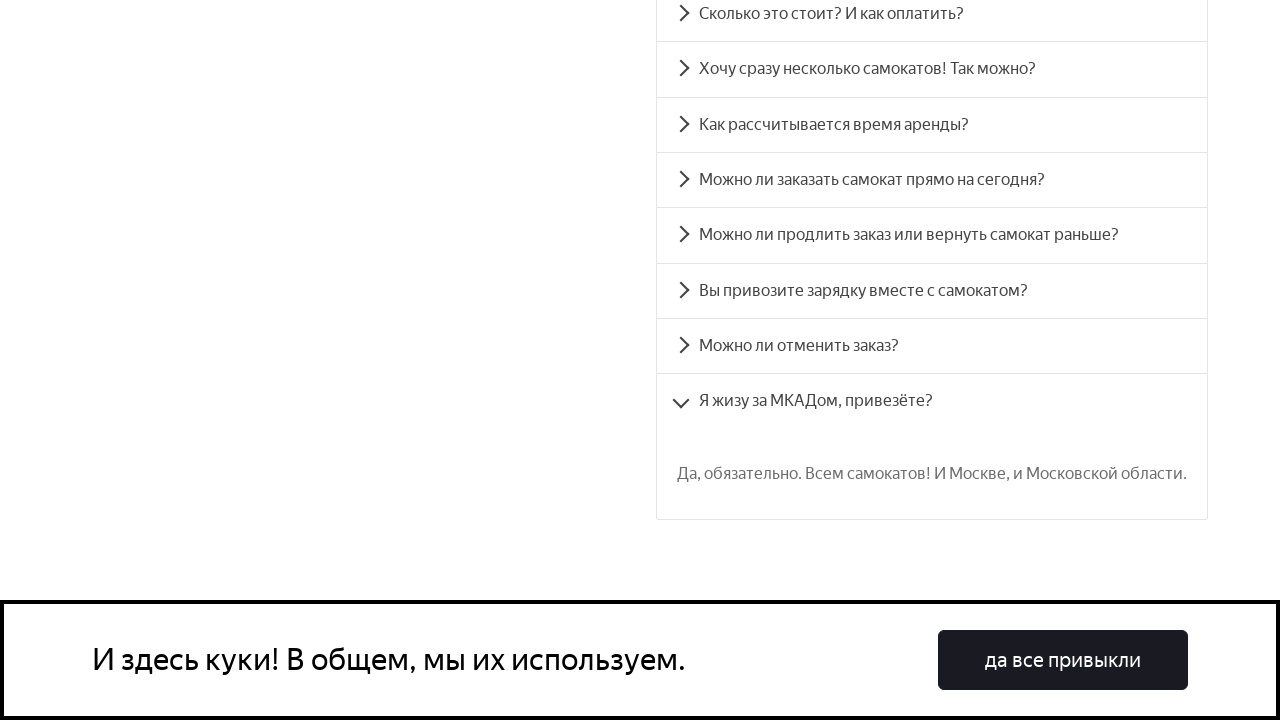

Retrieved text from accordion panel 7
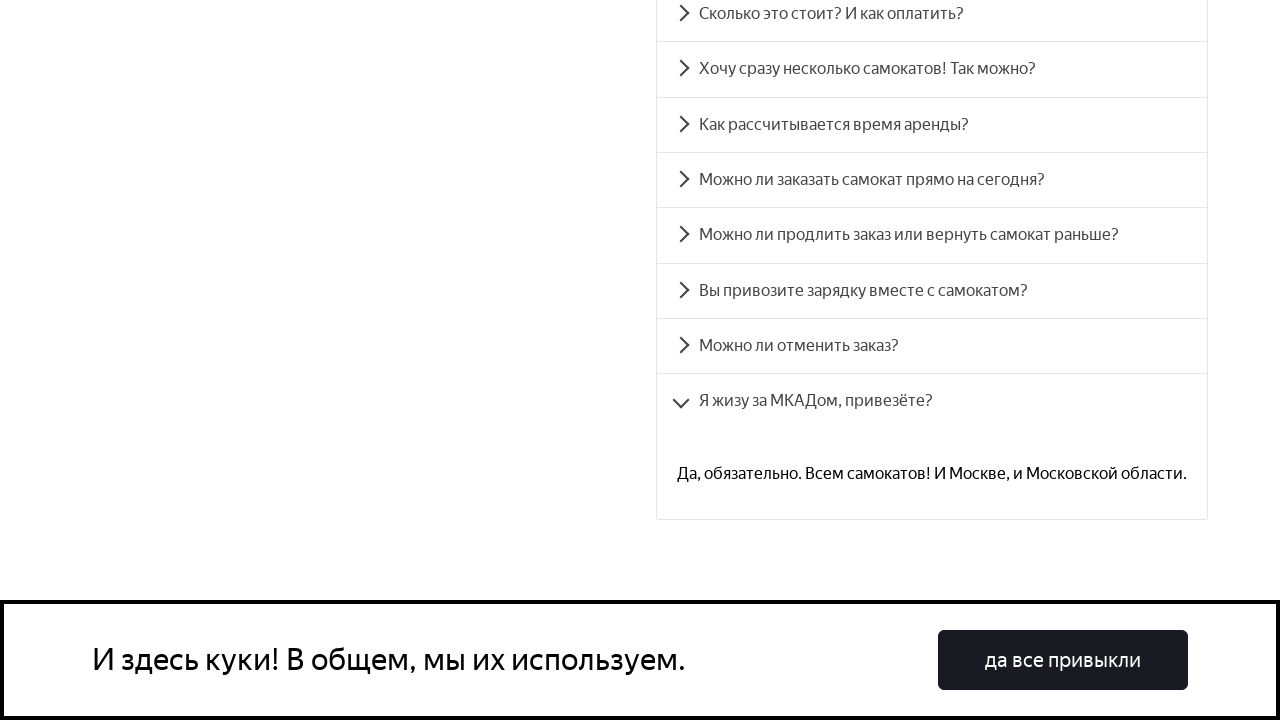

Verified accordion 7 text matches expected content
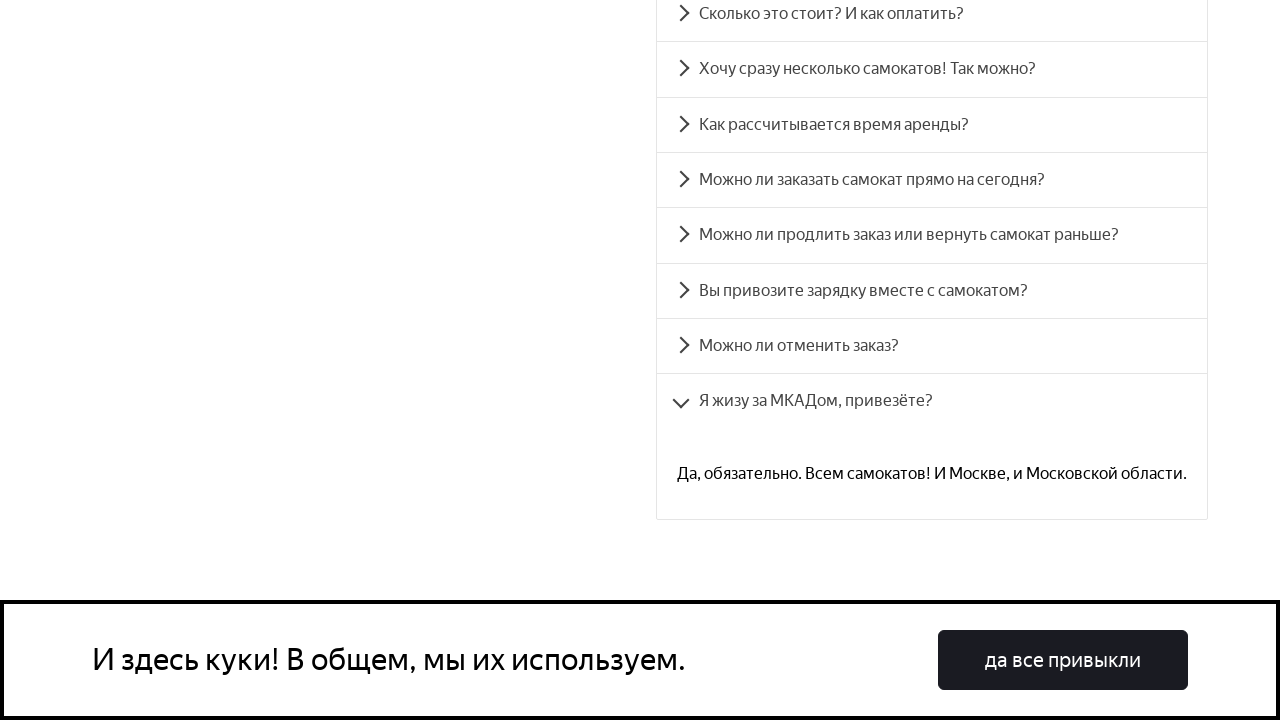

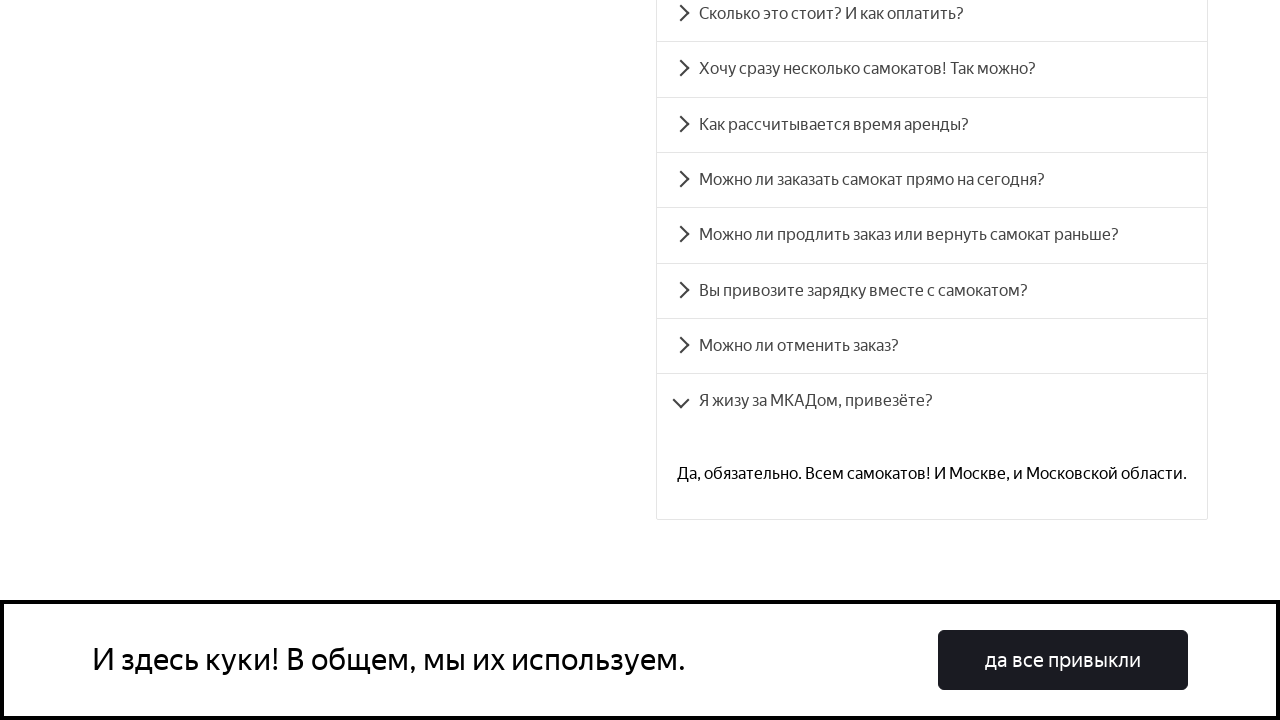